Tests checkbox functionality by clicking a checkbox to select it, verifying it's selected, then clicking again to deselect it and verifying it's unselected

Starting URL: https://rahulshettyacademy.com/AutomationPractice/

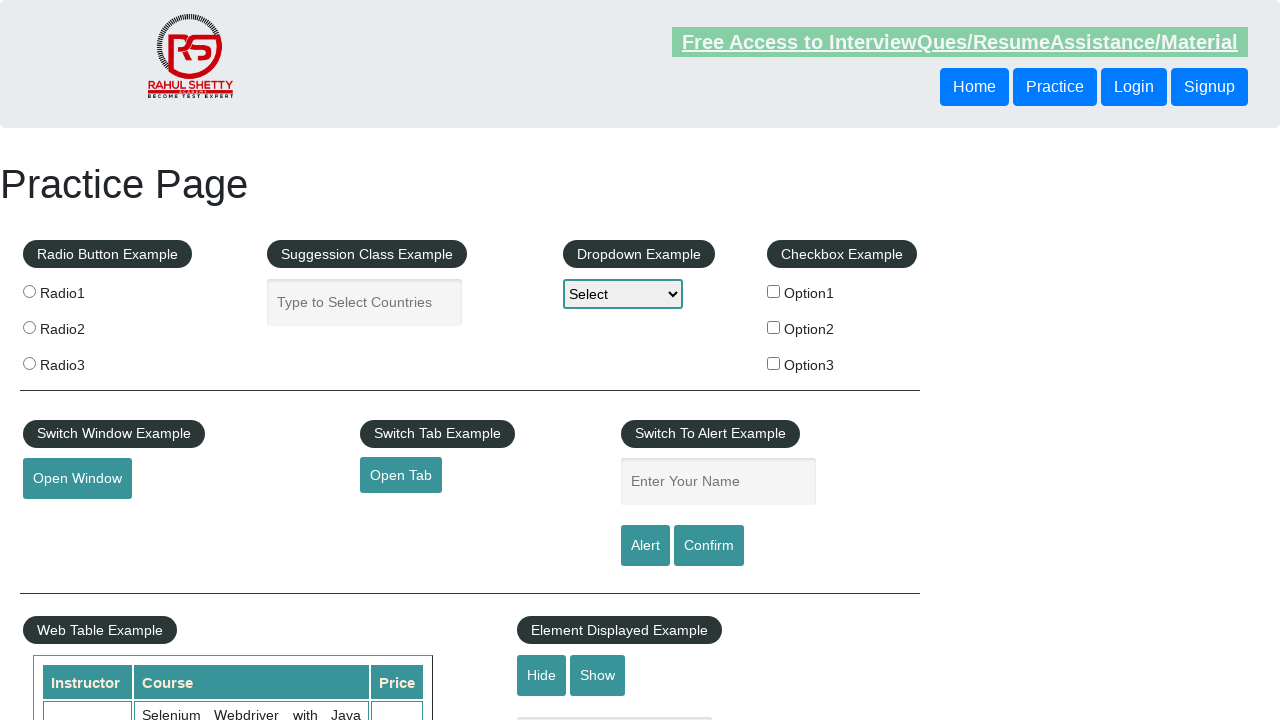

Clicked checkbox #checkBoxOption1 to select it at (774, 291) on #checkBoxOption1
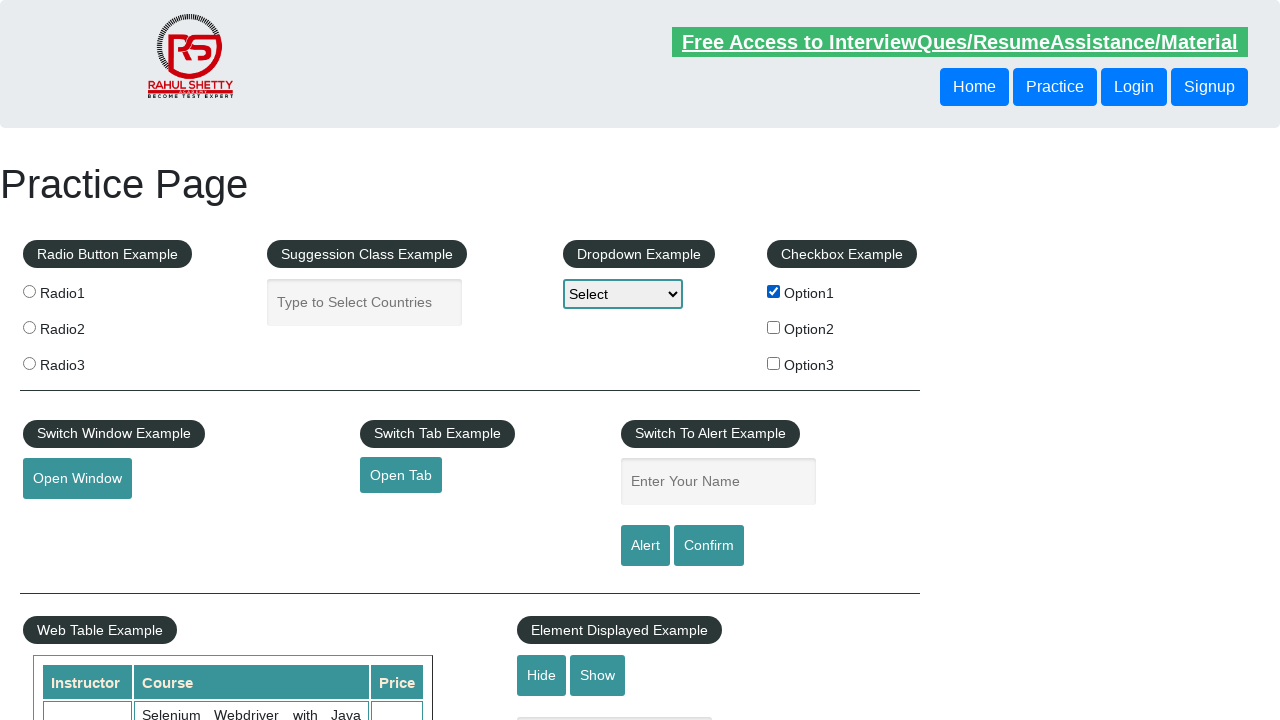

Verified checkbox #checkBoxOption1 is selected
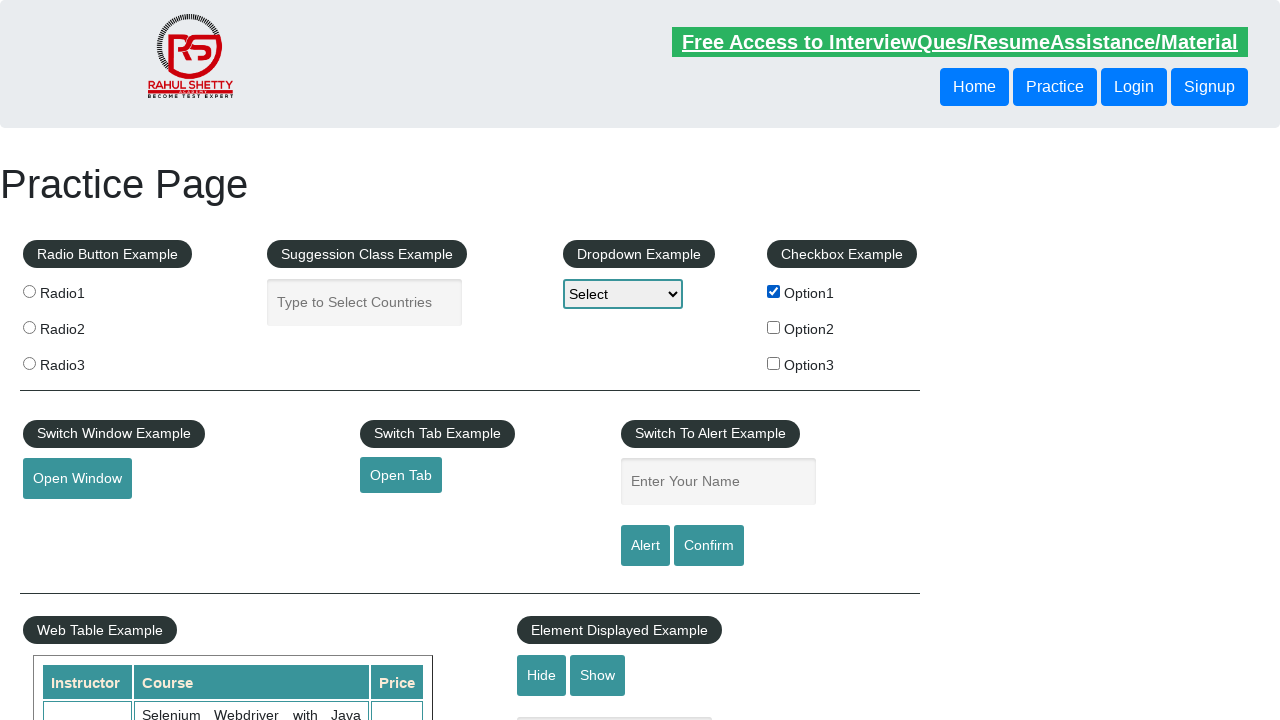

Clicked checkbox #checkBoxOption1 again to deselect it at (774, 291) on #checkBoxOption1
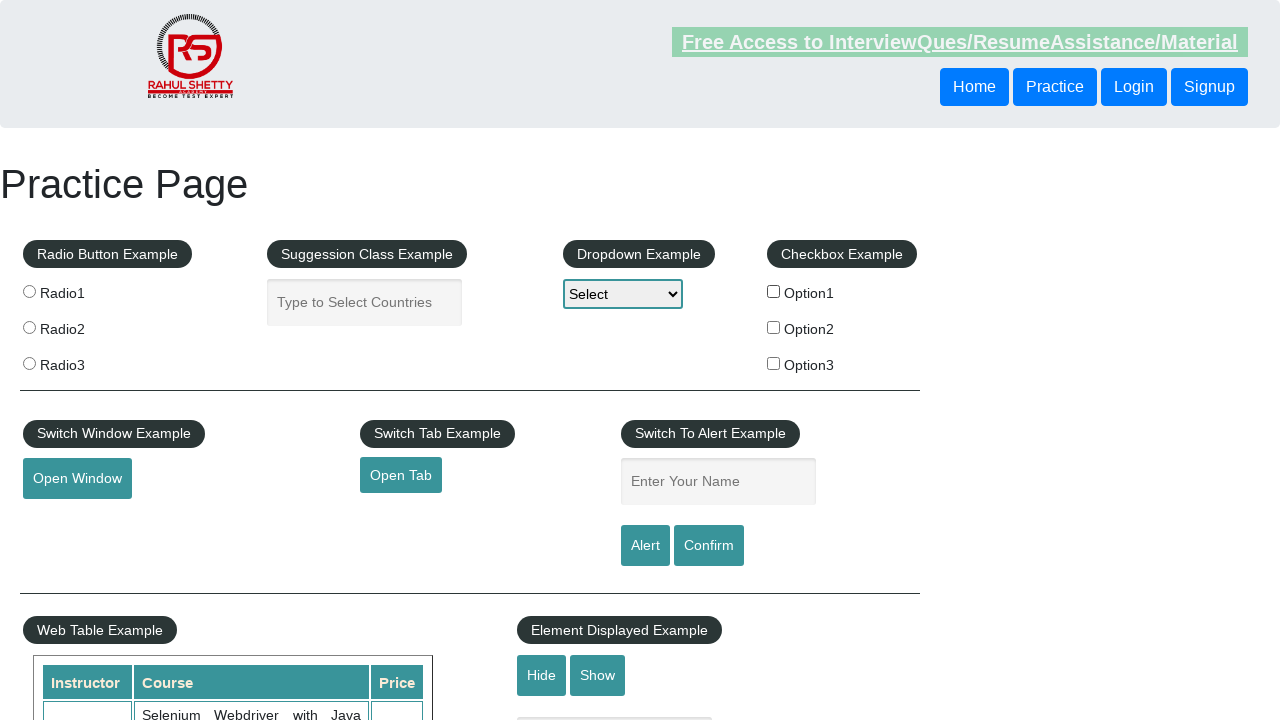

Verified checkbox #checkBoxOption1 is deselected
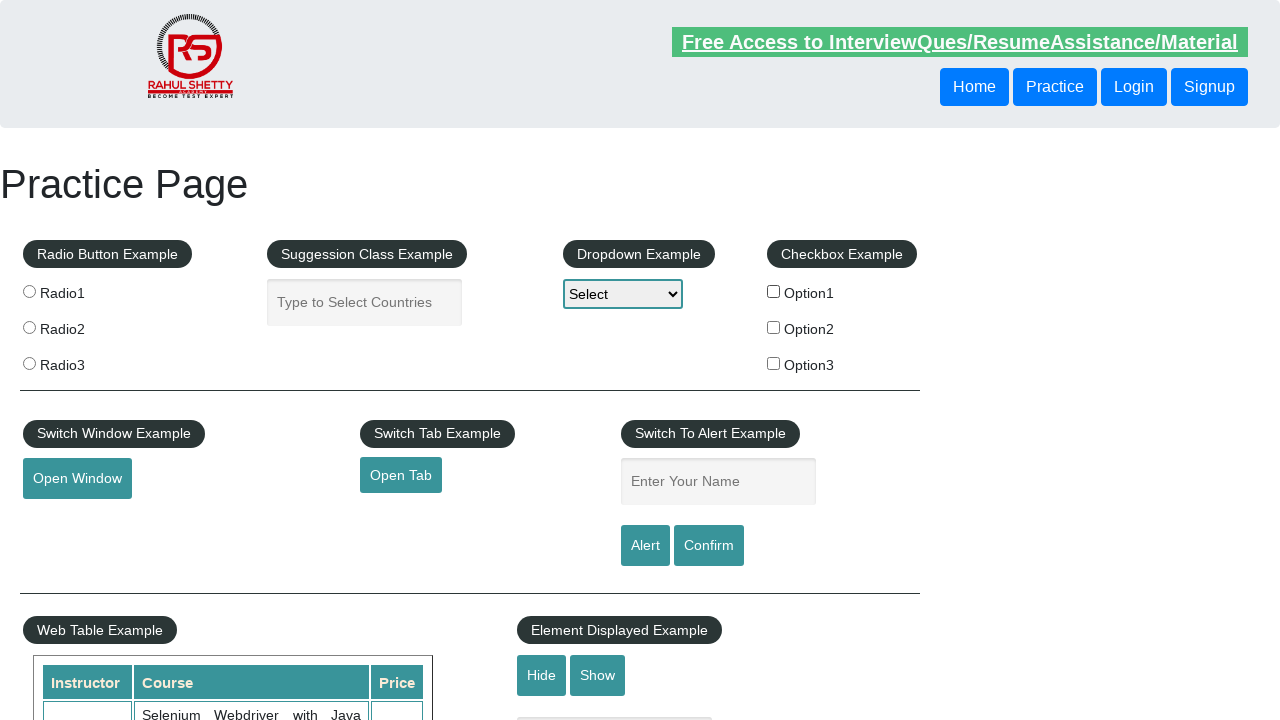

Located all checkboxes on the page
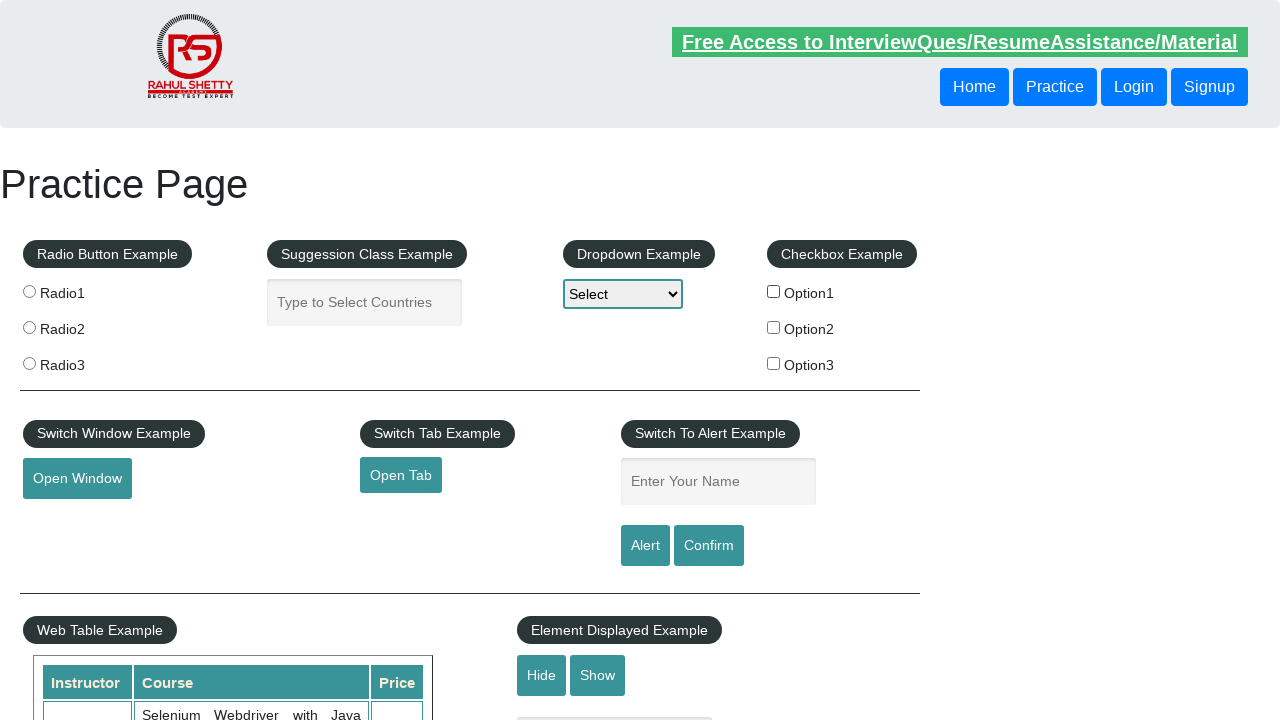

Counted total checkboxes on page: 3
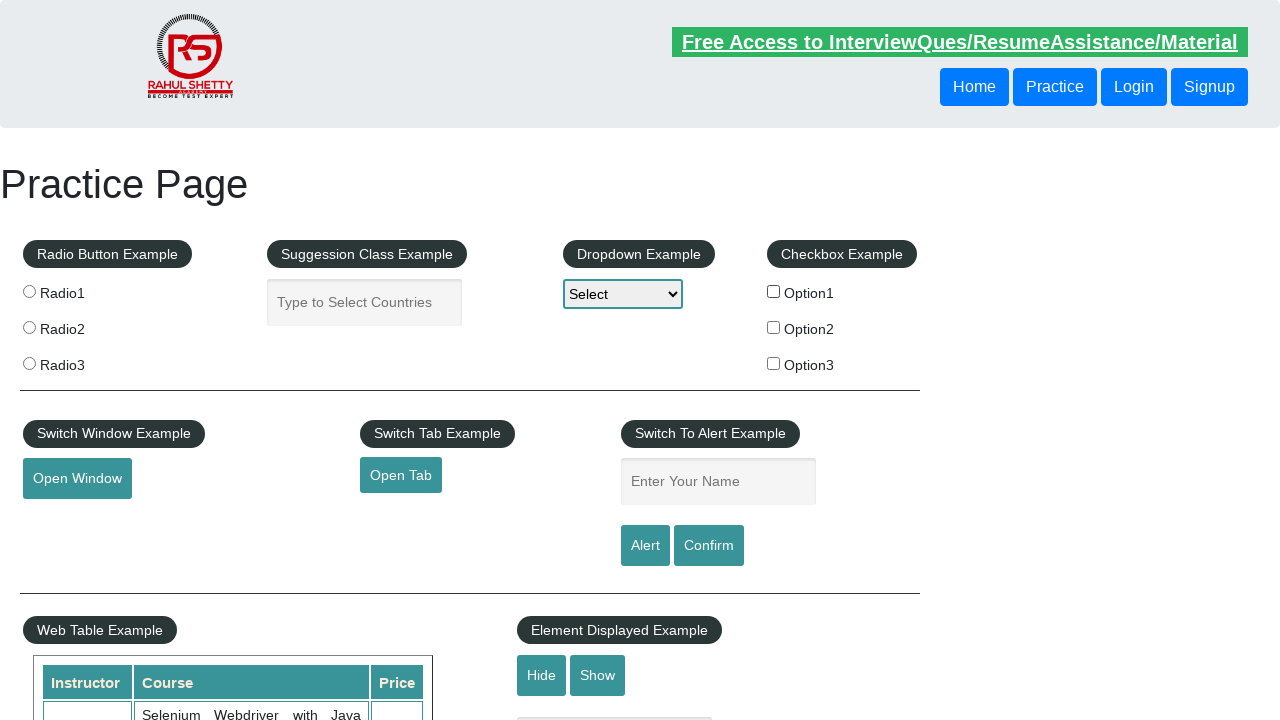

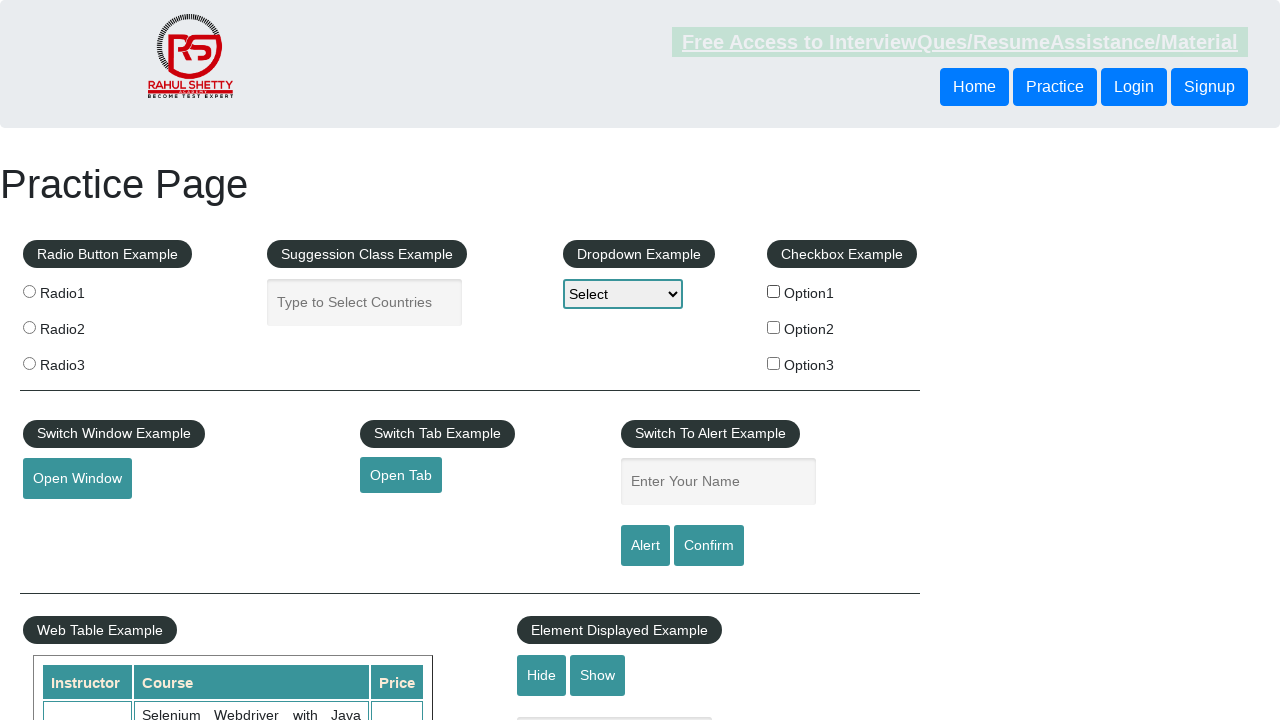